Tests JavaScript-based scrolling functionality on a practice automation page, including window-level scrolling and DOM element scrolling within a fixed-header table, then validates that the sum of table values matches the displayed total.

Starting URL: https://www.rahulshettyacademy.com/AutomationPractice/

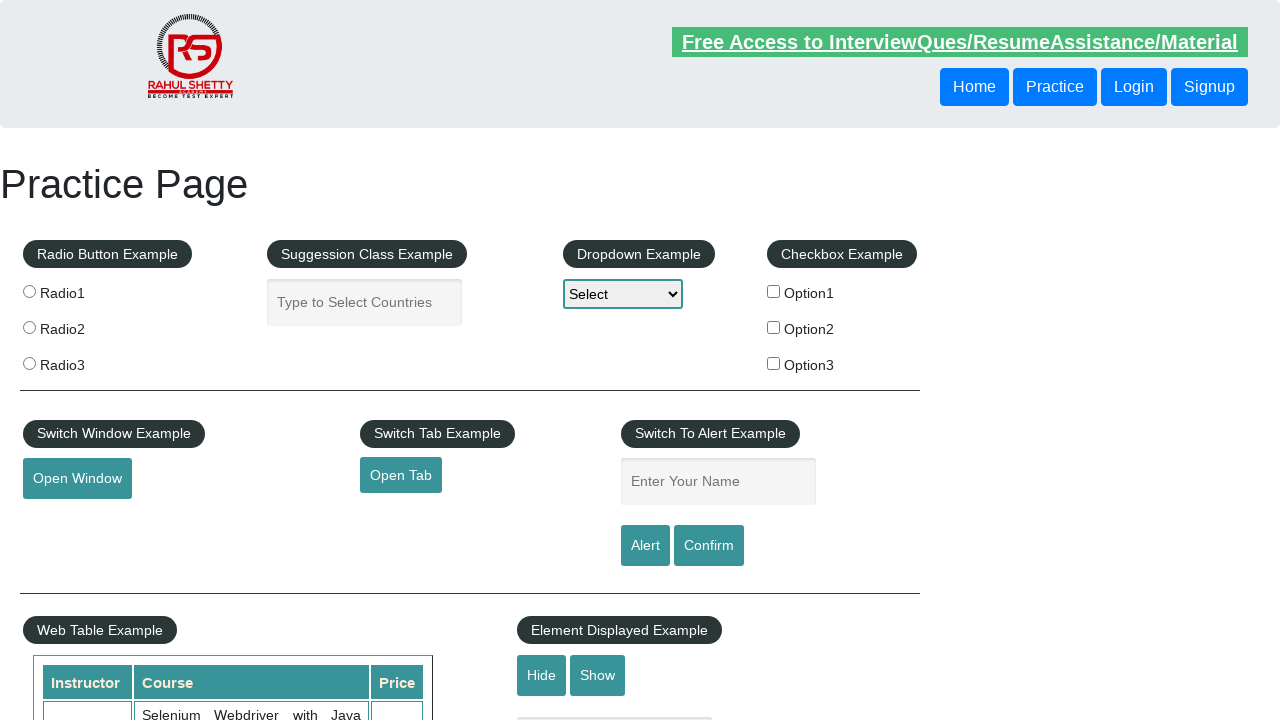

Scrolled window down by 500 pixels using JavaScript
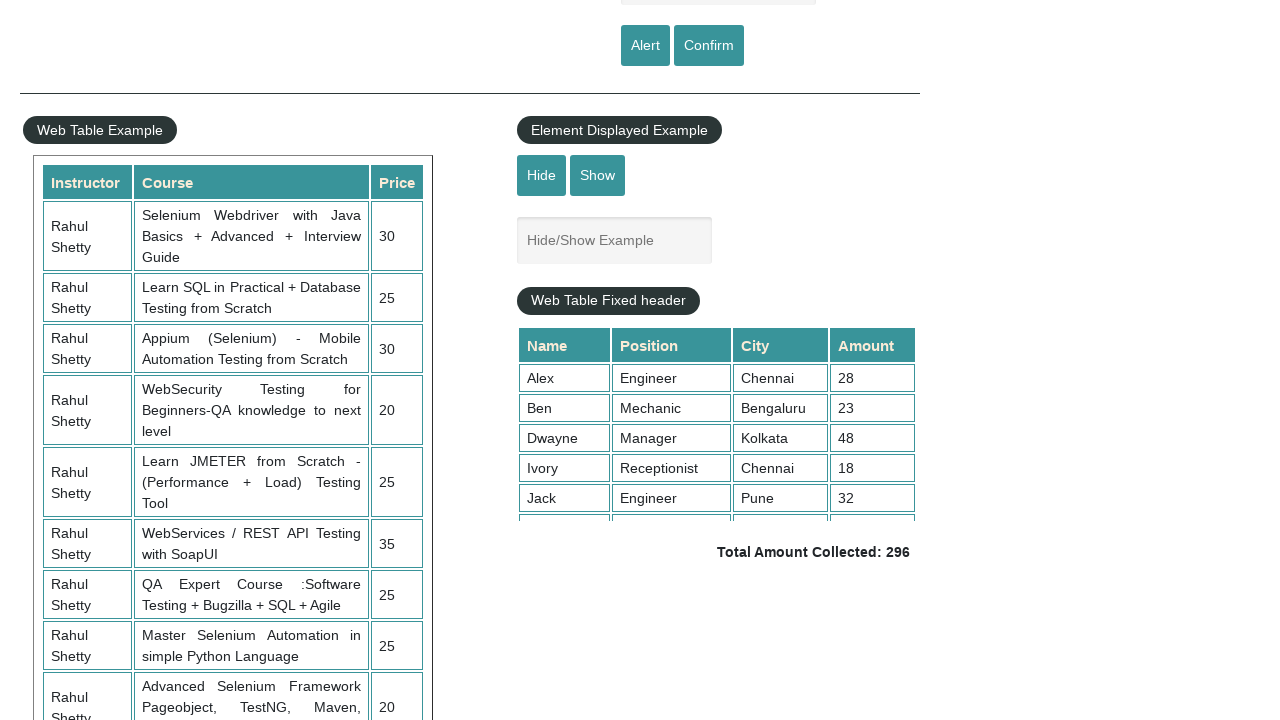

Waited 1000ms for window scroll to complete
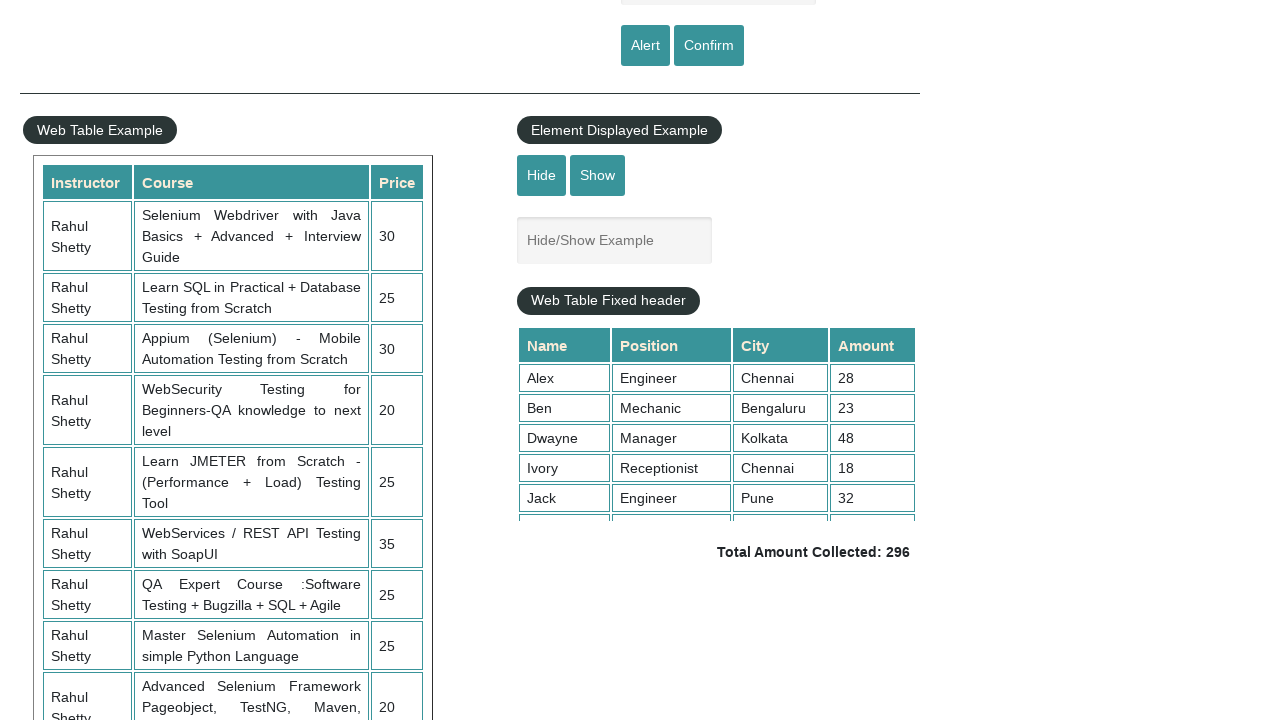

Scrolled table element with fixed header down by 500 pixels
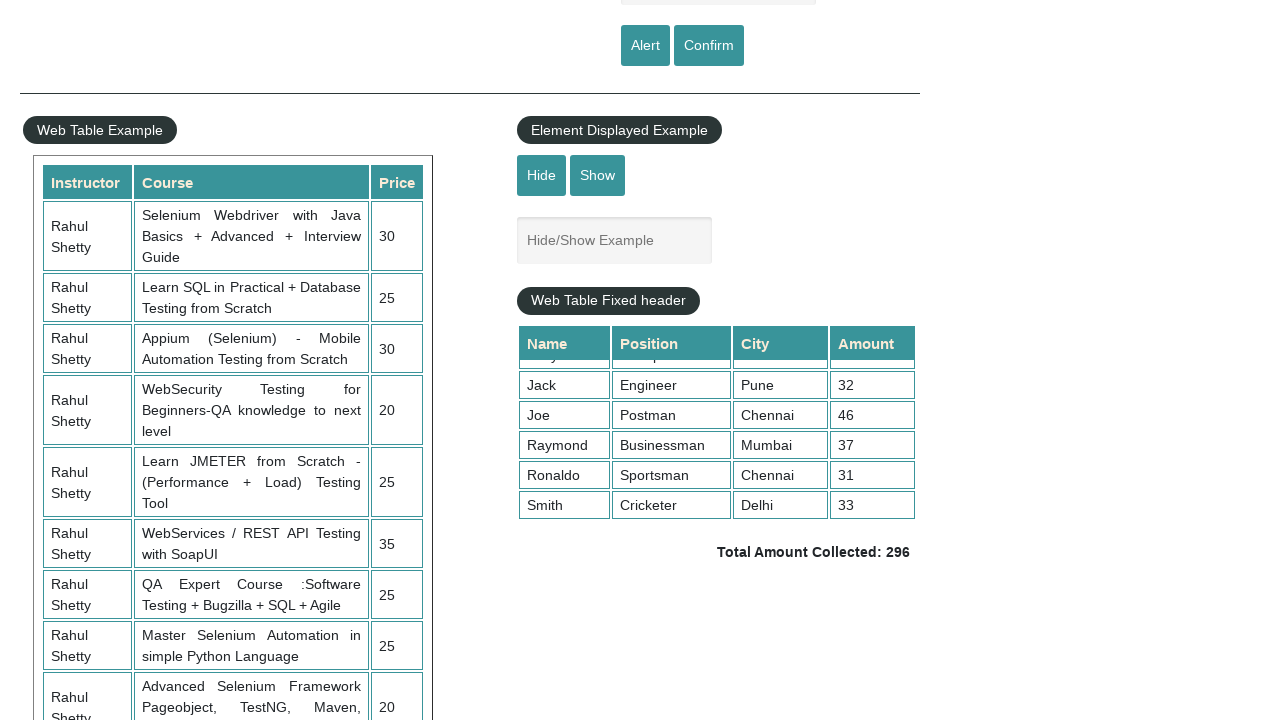

Waited 1000ms for table scroll to complete
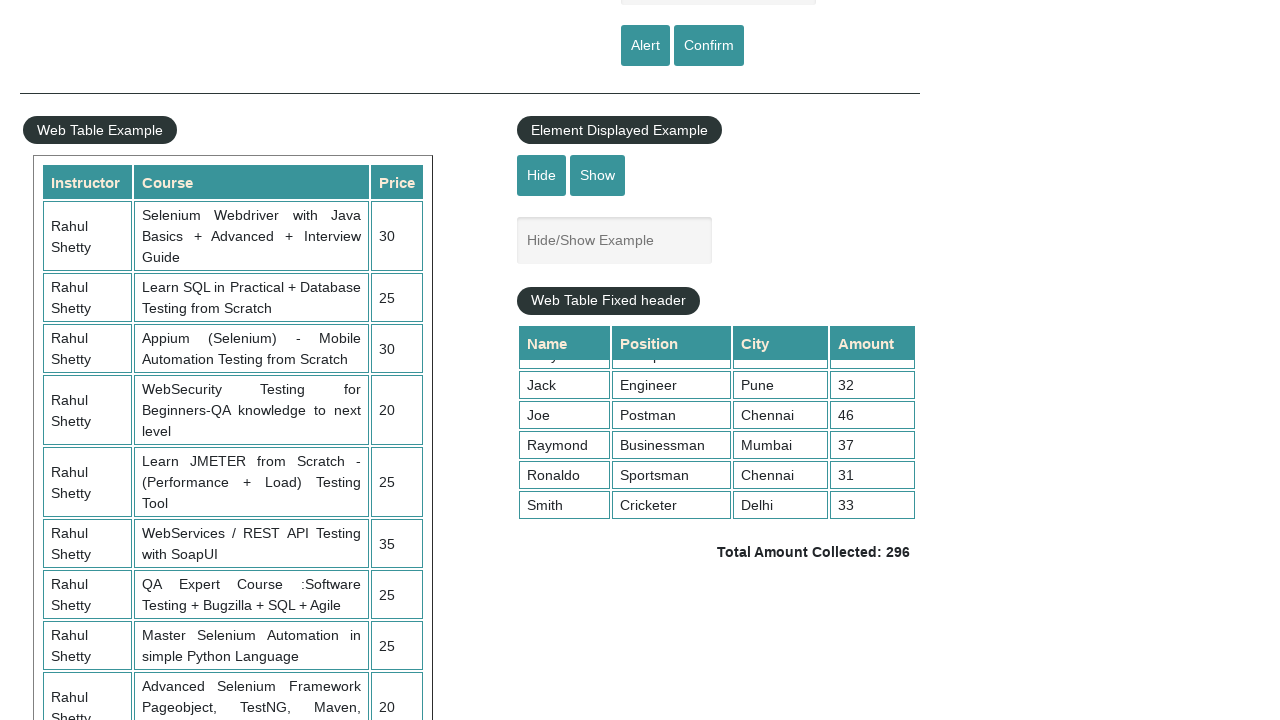

Located all values in the 4th column of the table
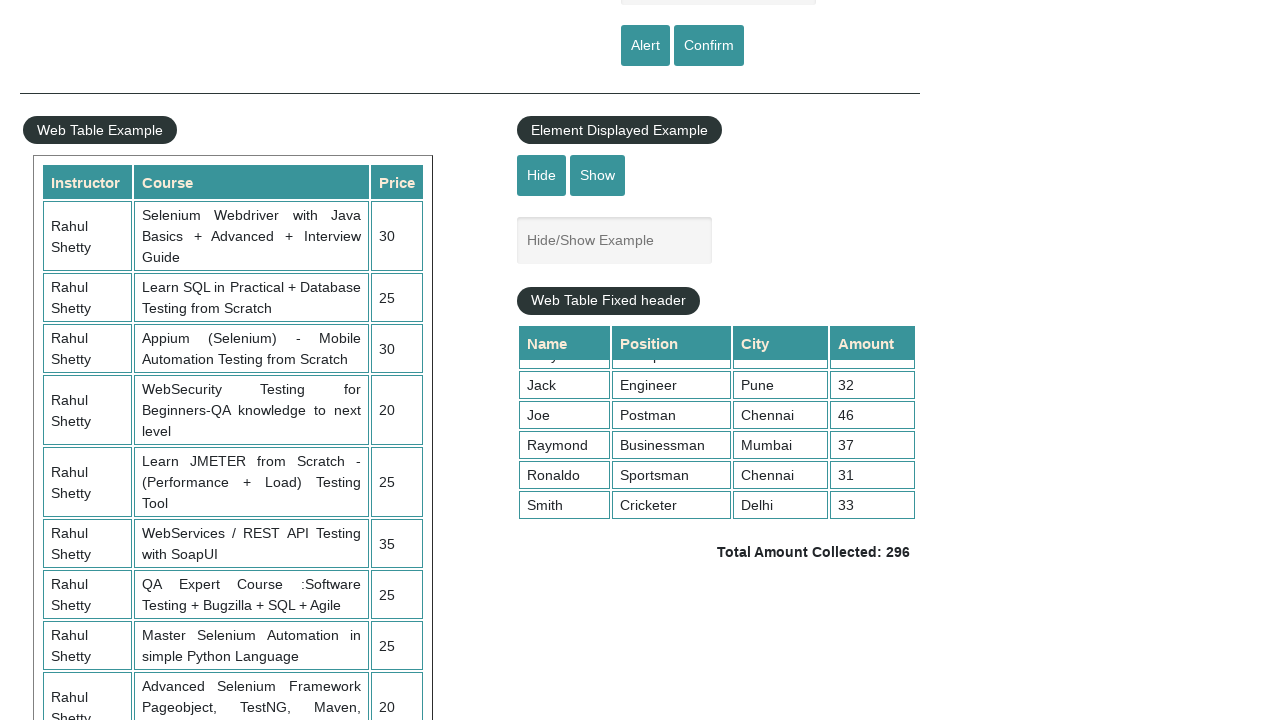

Calculated sum of all table column values: 296
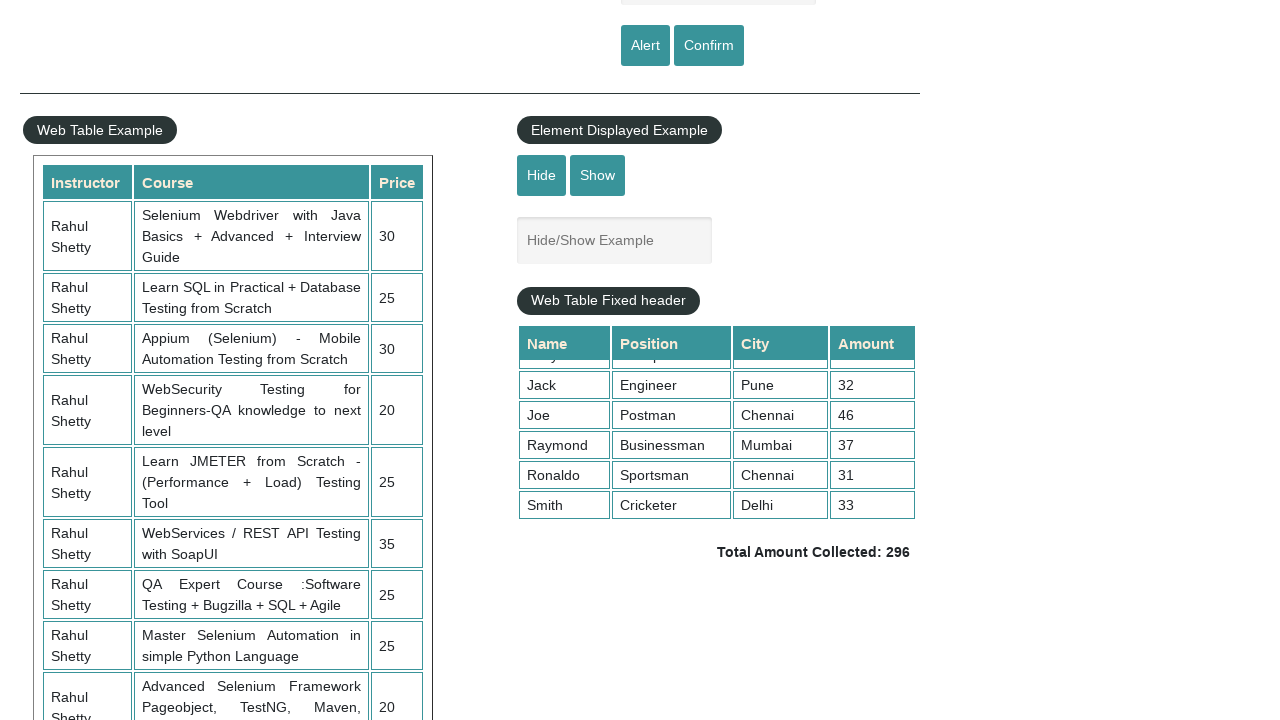

Located the total amount display element on page
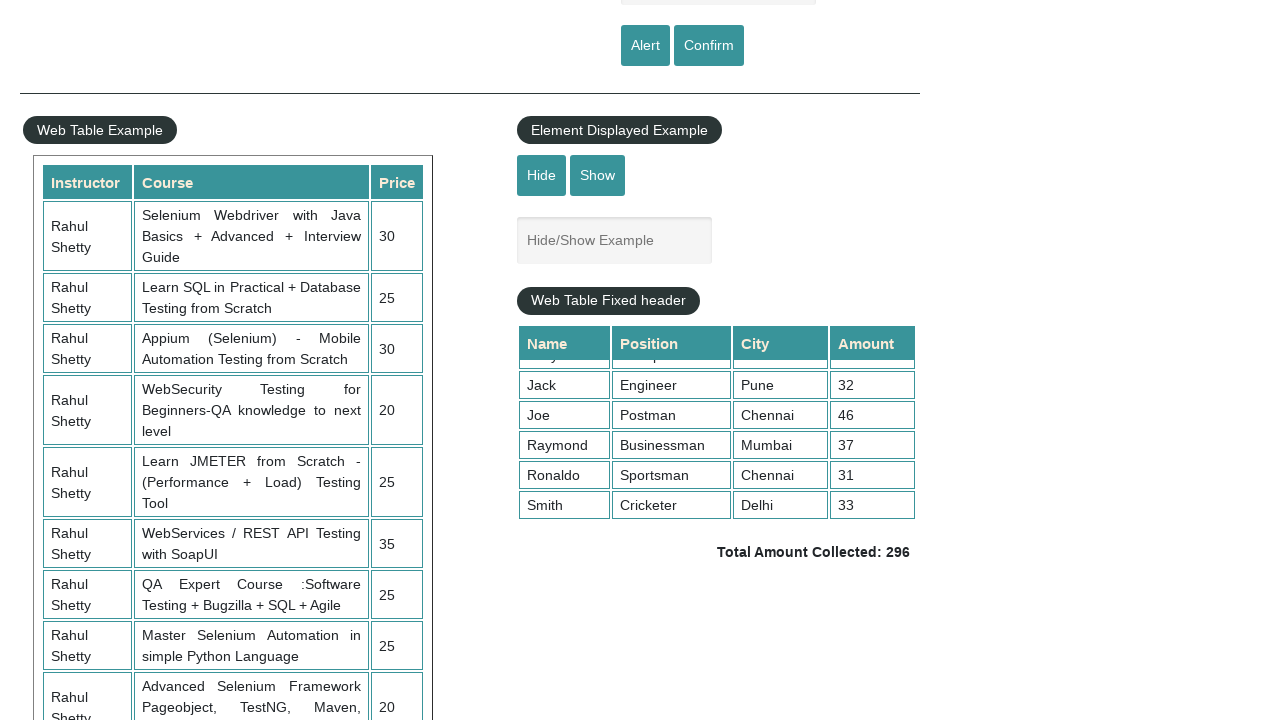

Extracted displayed total from page: 296
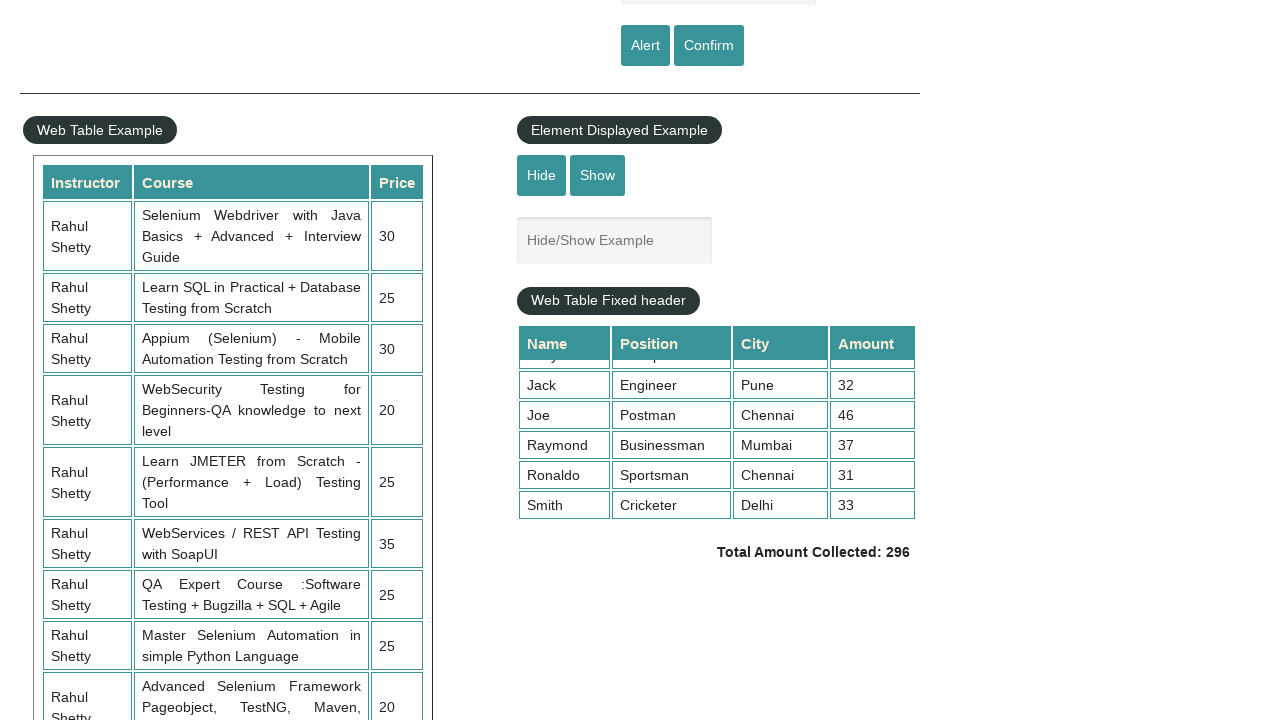

Verified calculated sum (296) matches displayed total (296)
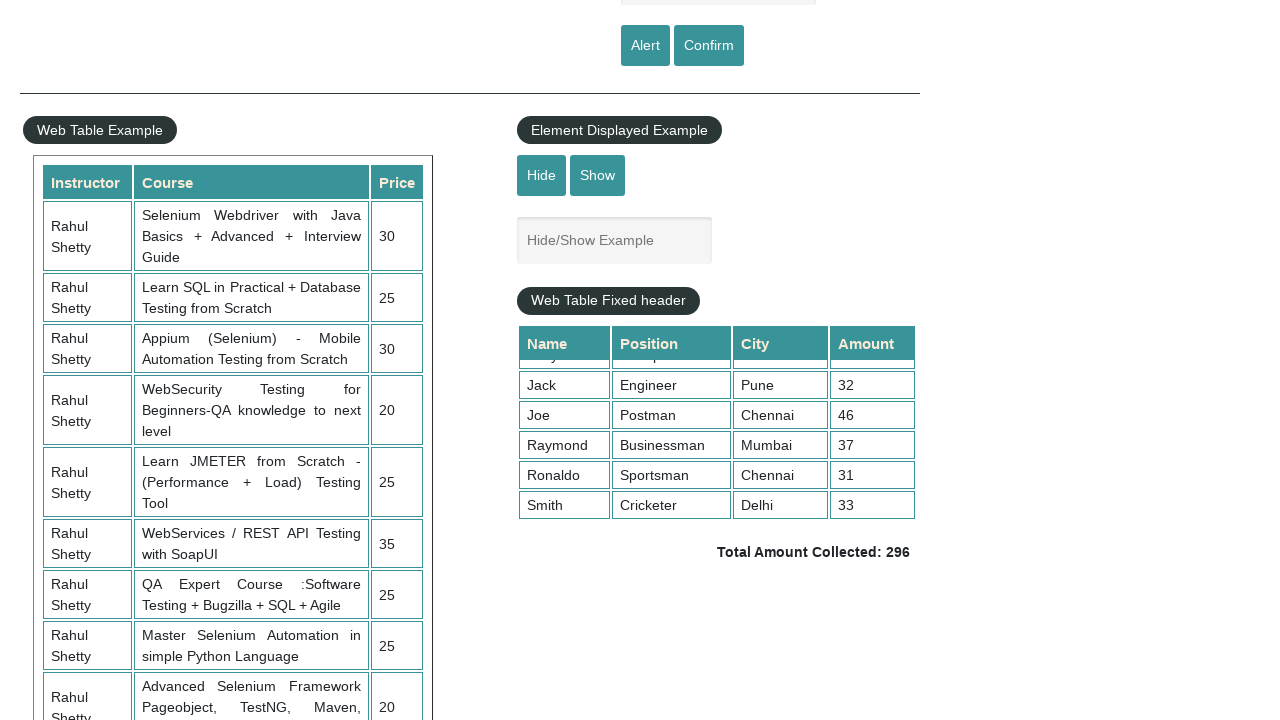

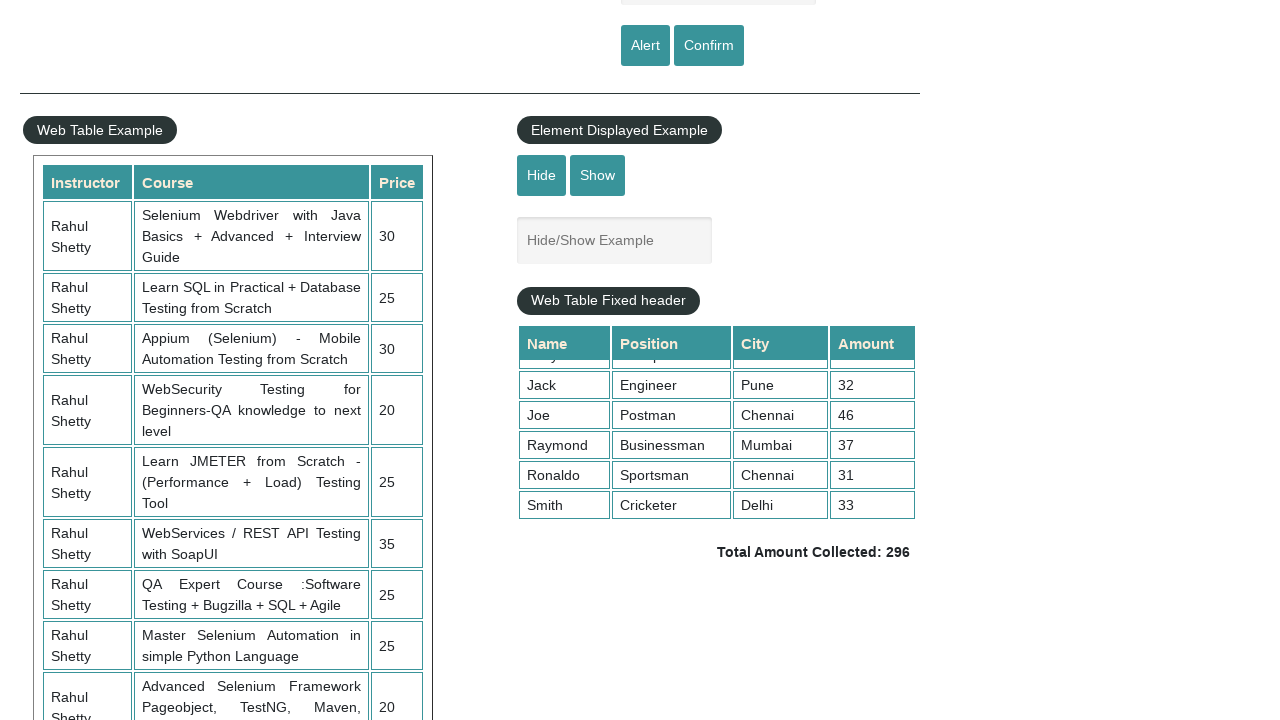